Tests radio button selection functionality by checking if a male radio button is selected and clicking it if not

Starting URL: http://omayo.blogspot.com/

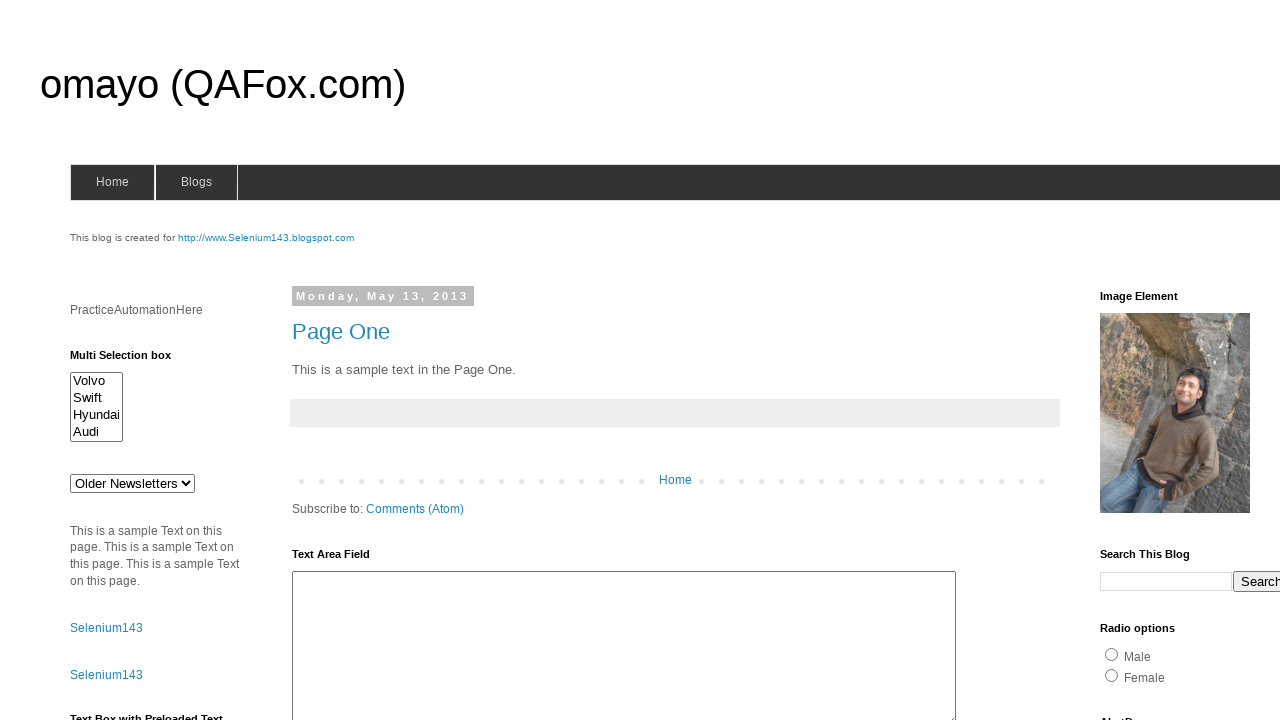

Located male radio button element with id 'radio1'
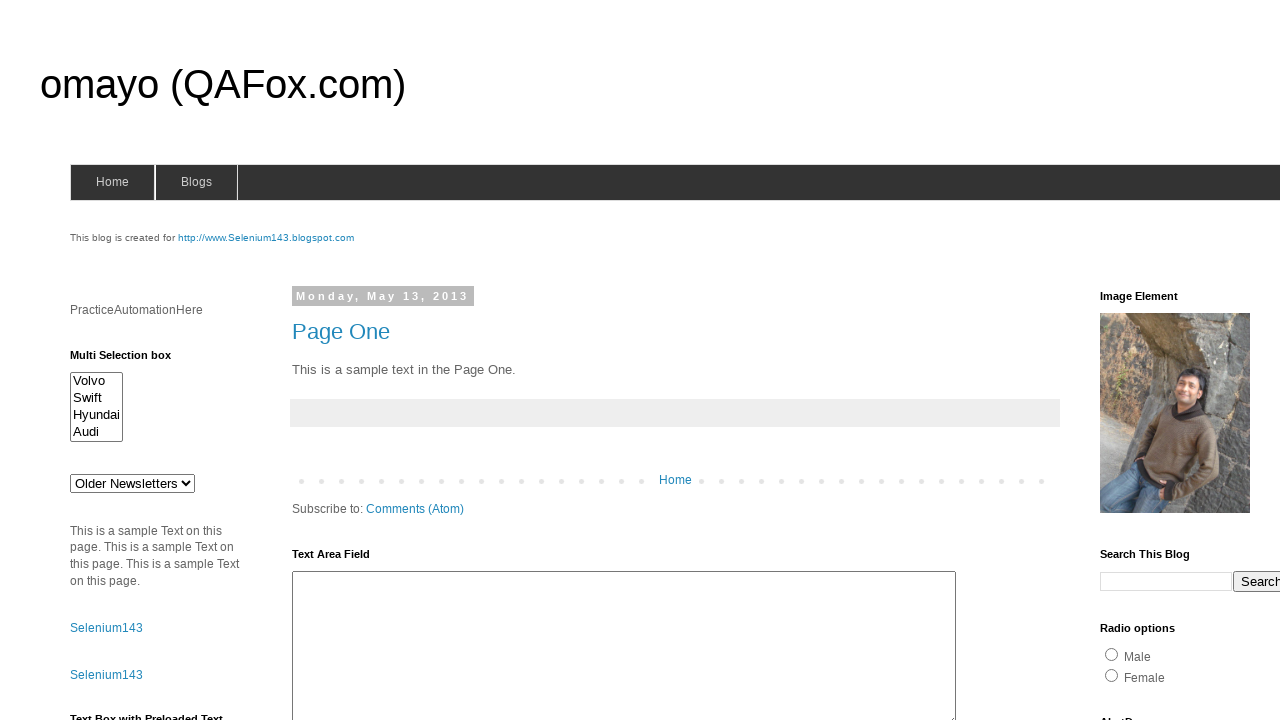

Checked that male radio button is not selected
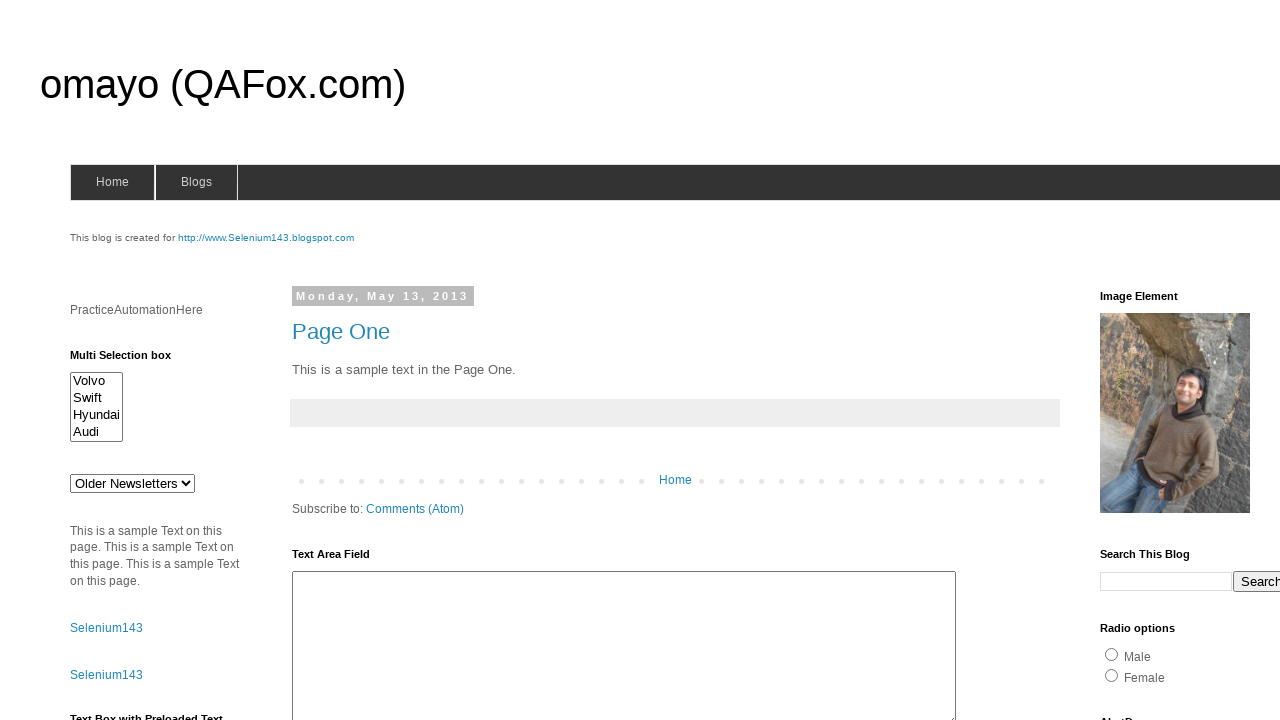

Clicked male radio button to select it at (1112, 654) on #radio1
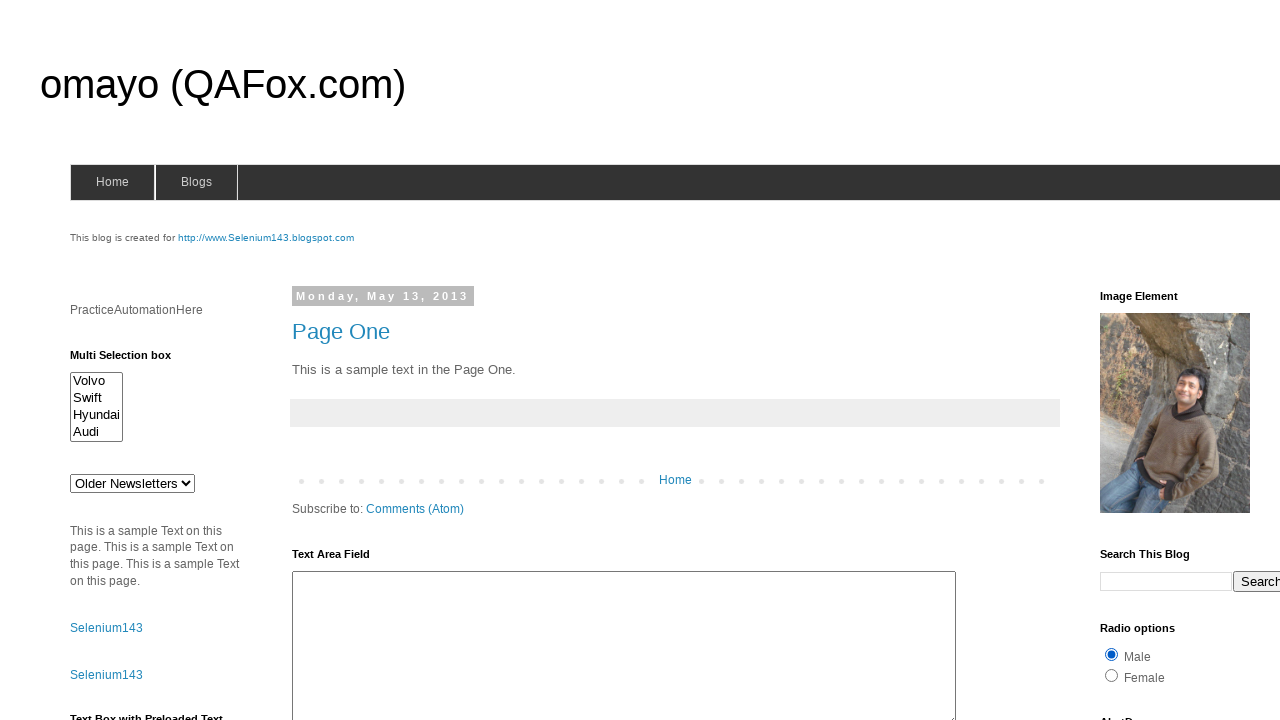

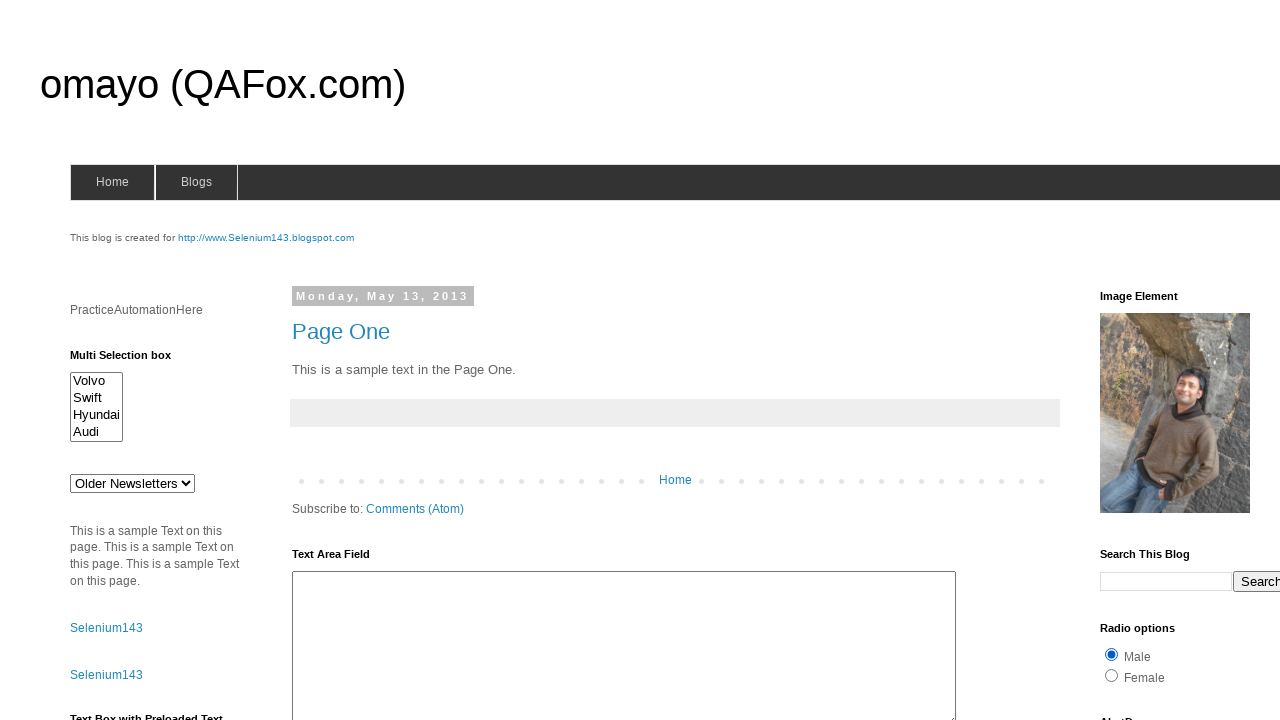